Tests a present value calculator by filling in future value, interest rate, and periods fields, then submitting the form to calculate the result

Starting URL: https://administracao-financeira.vercel.app/valor-presente

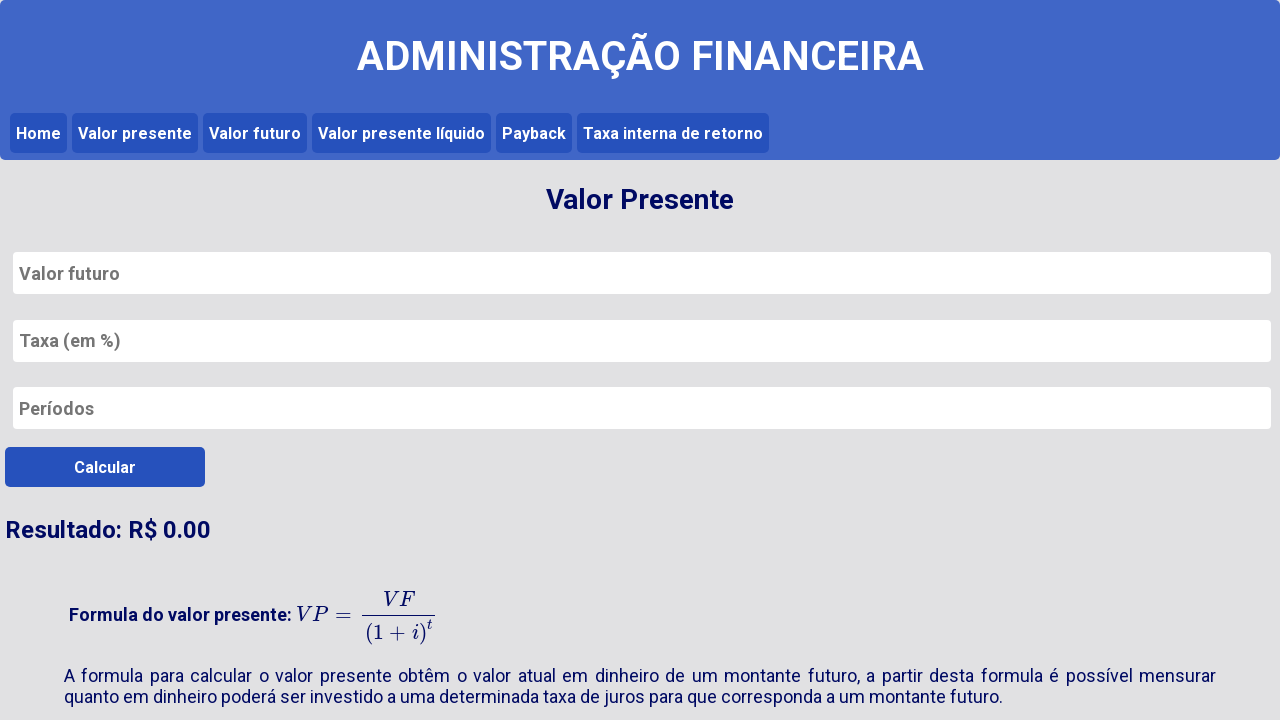

Filled future value field with '20' on #valor_futuro
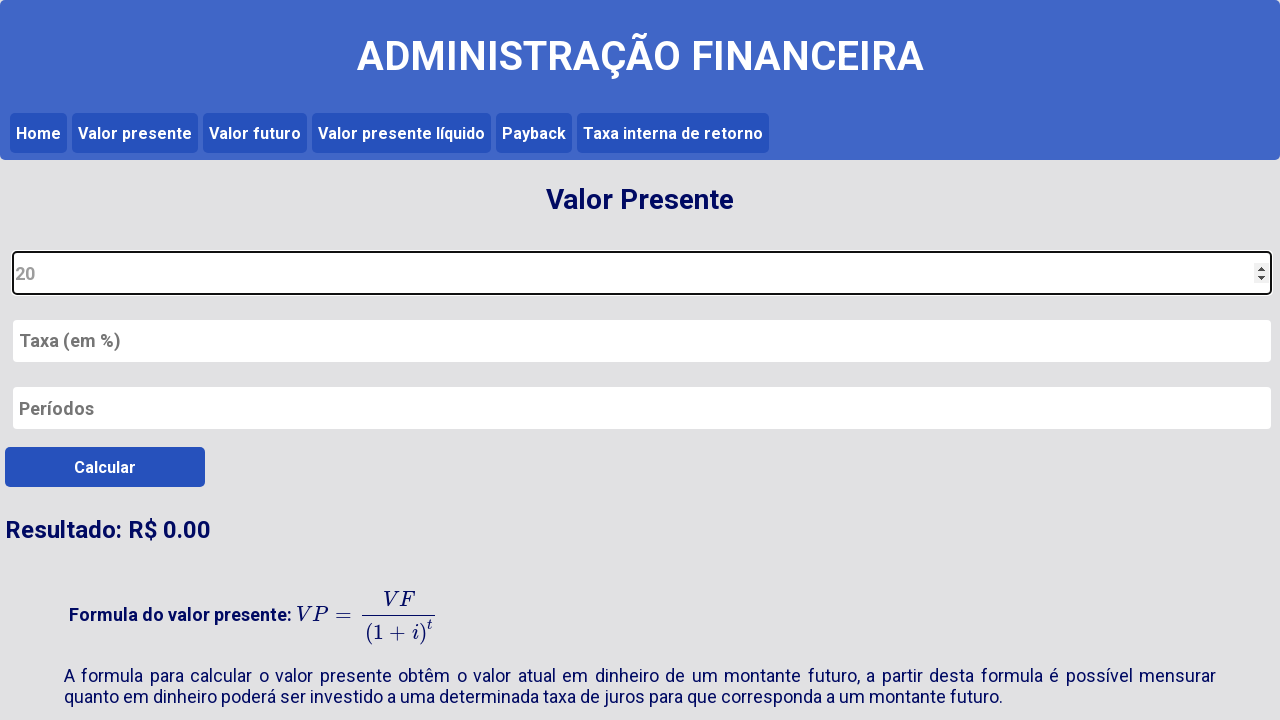

Filled interest rate field with '3' on #taxa_valor_futuro
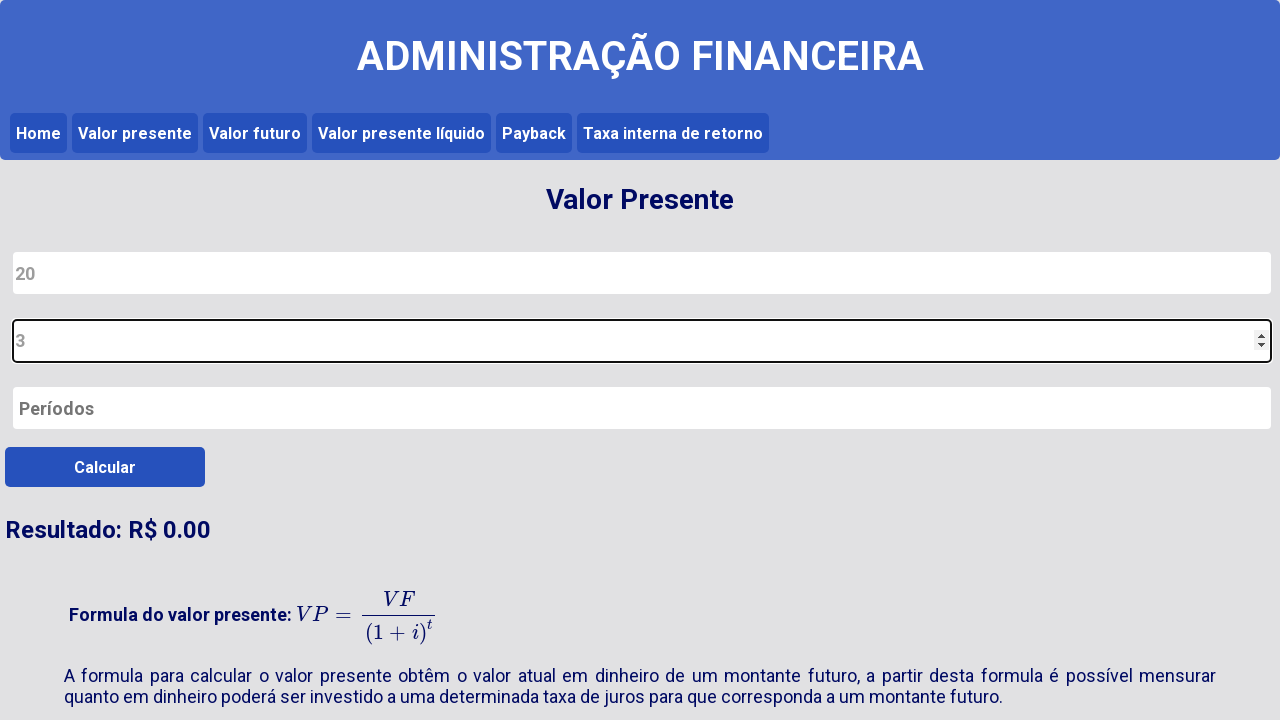

Filled periods field with '5' on #periodos_valor_futuro
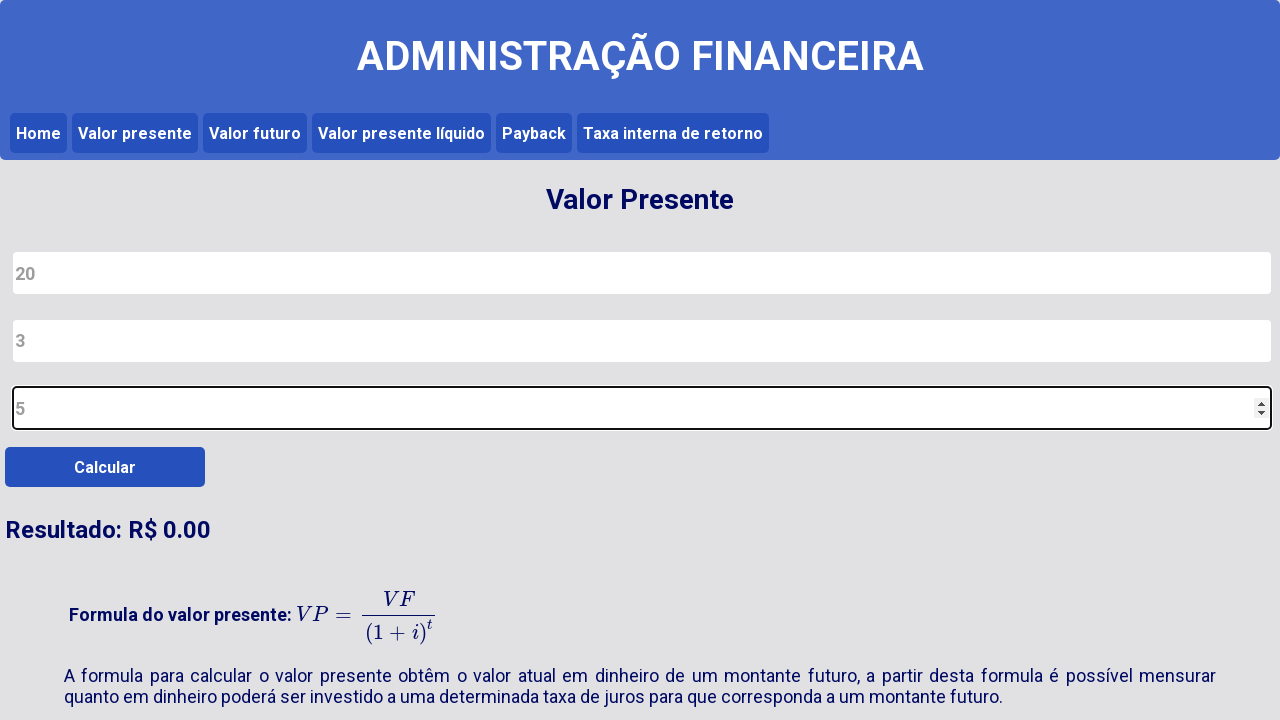

Clicked submit button to calculate present value at (105, 467) on #submit
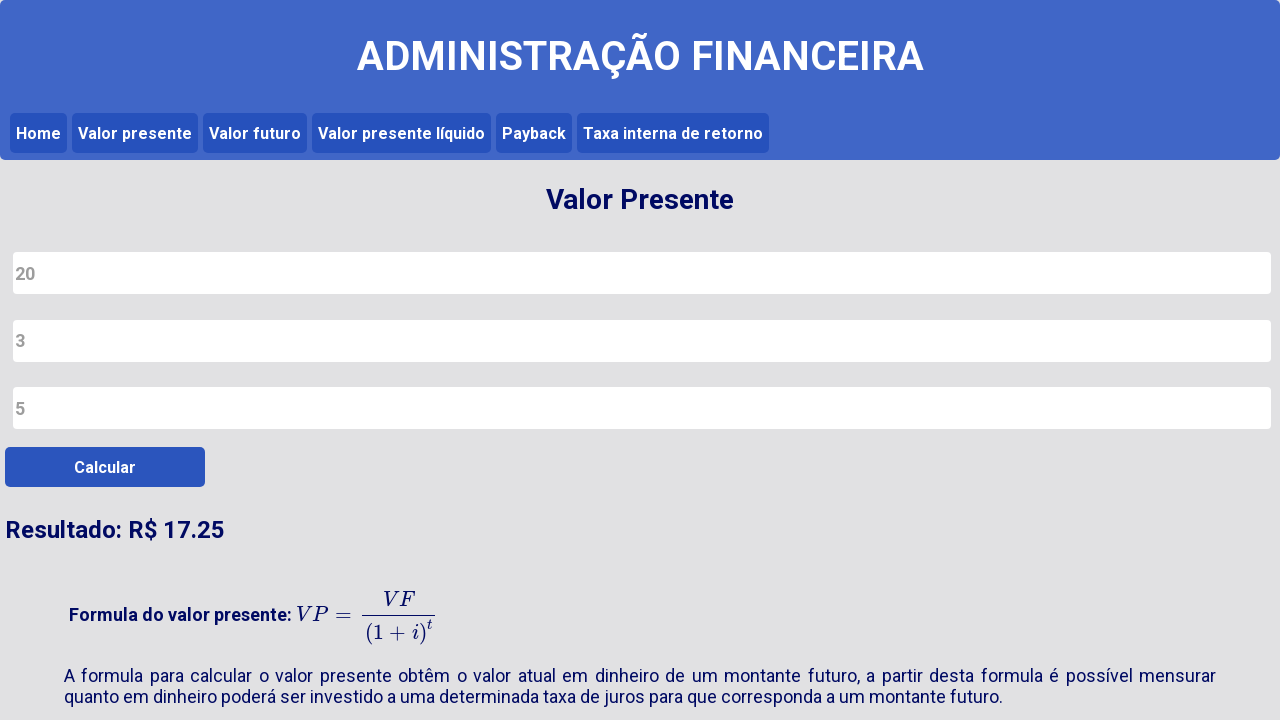

Present value calculation result appeared
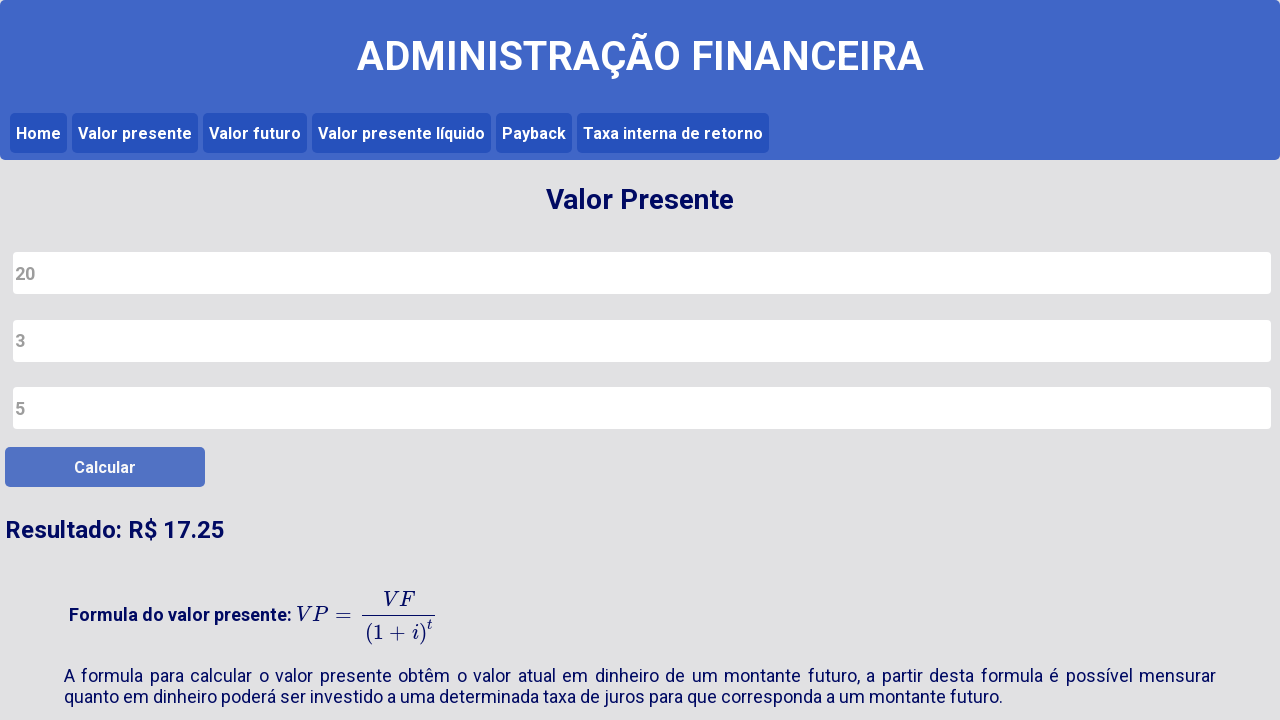

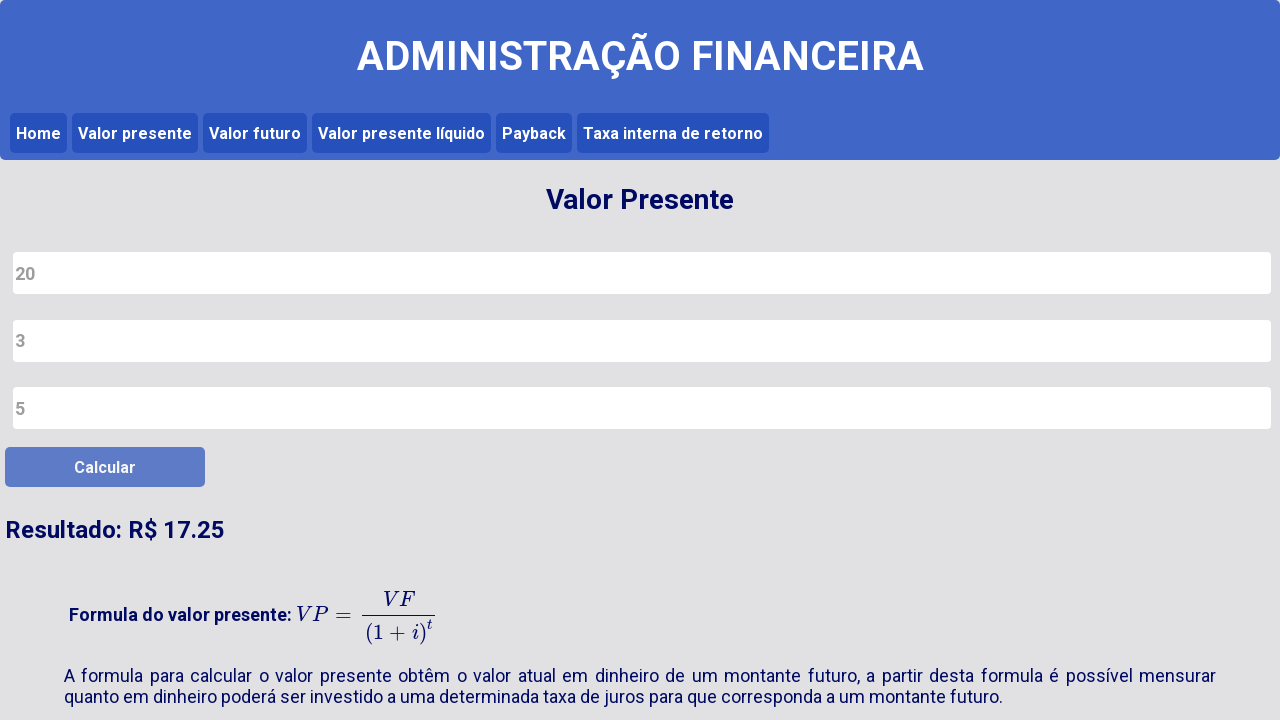